Tests opting out of A/B tests by adding an opt-out cookie on the main page before navigating to the A/B test page, then verifying the opt-out status.

Starting URL: http://the-internet.herokuapp.com

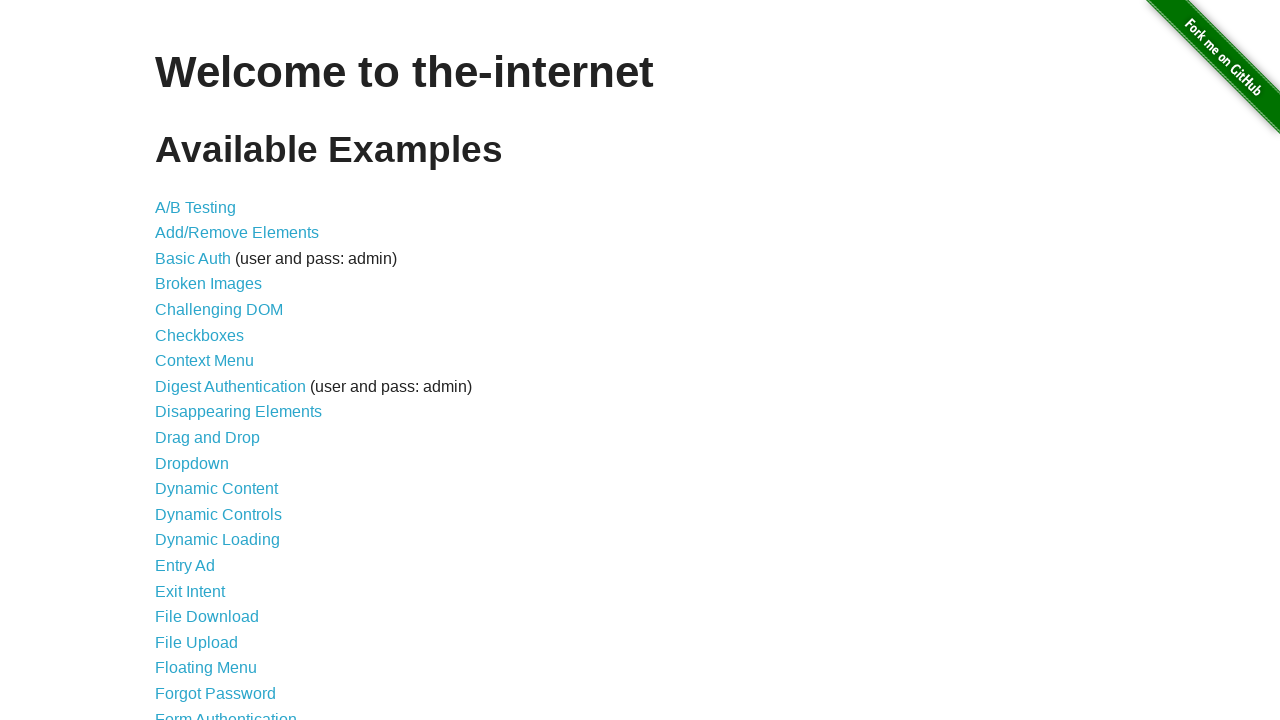

Added optimizelyOptOut cookie to main domain
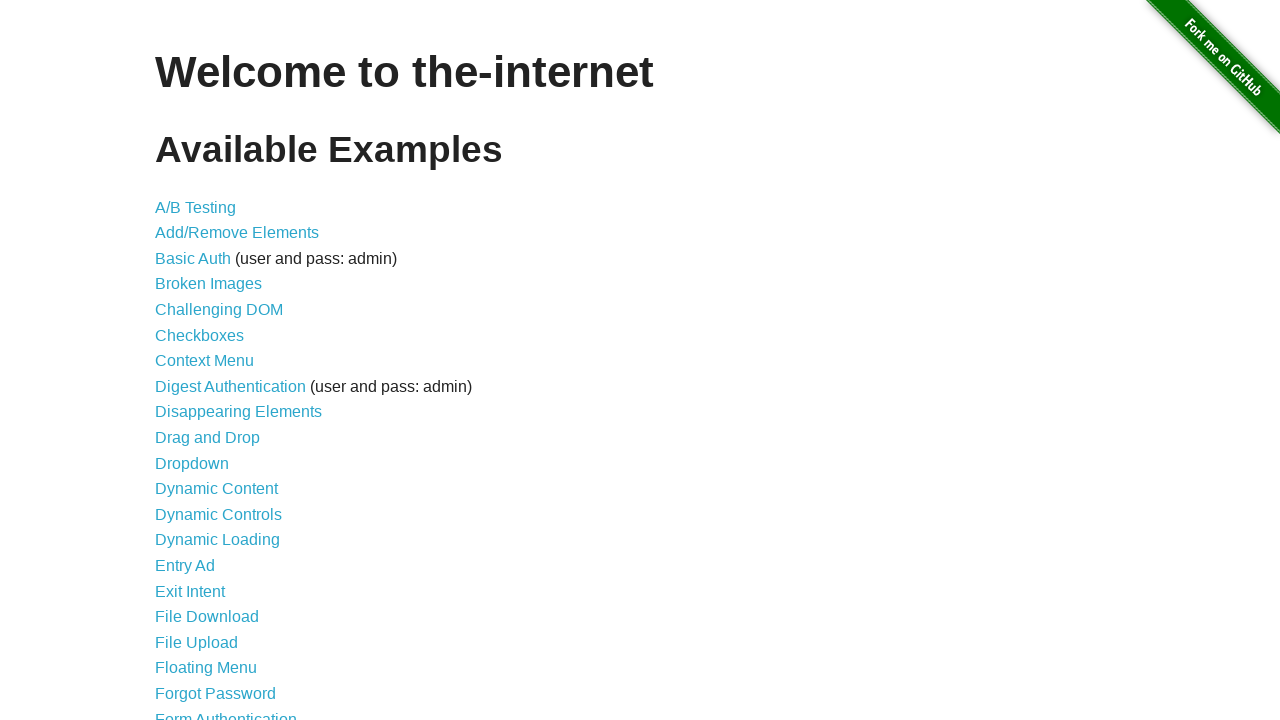

Navigated to A/B test page
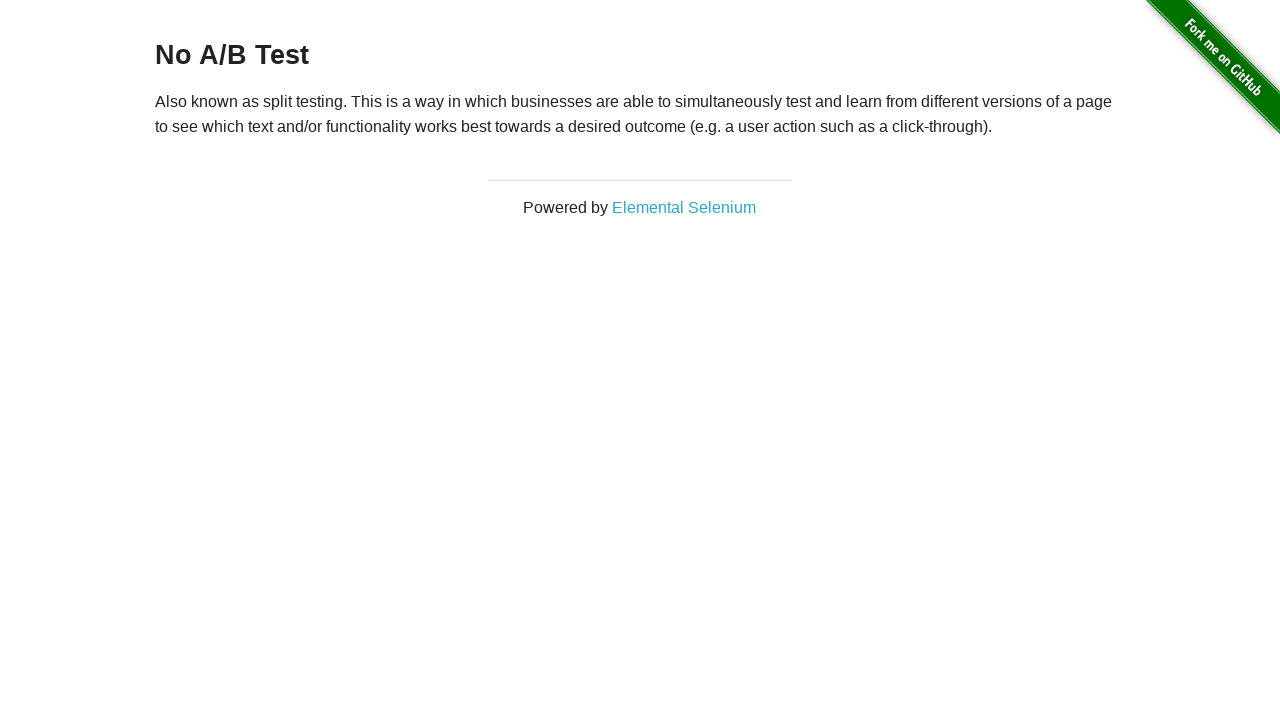

Retrieved heading text from A/B test page
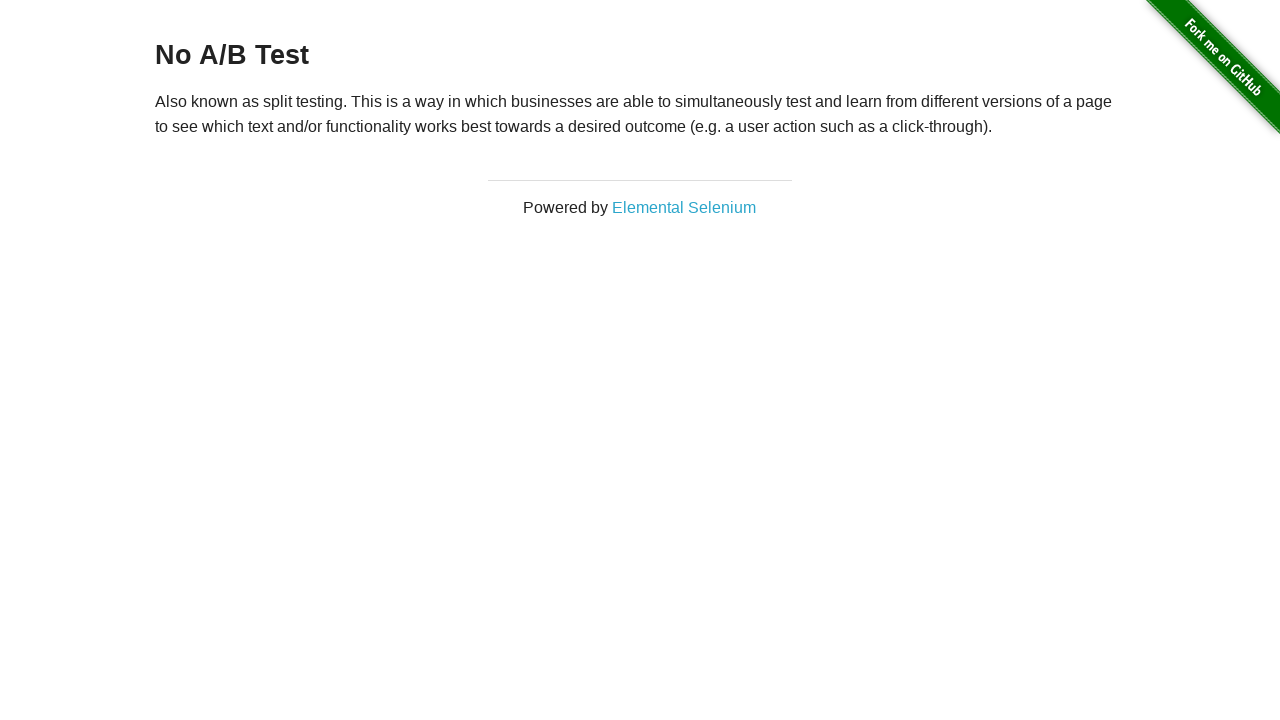

Confirmed opt-out status: heading text is 'No A/B Test'
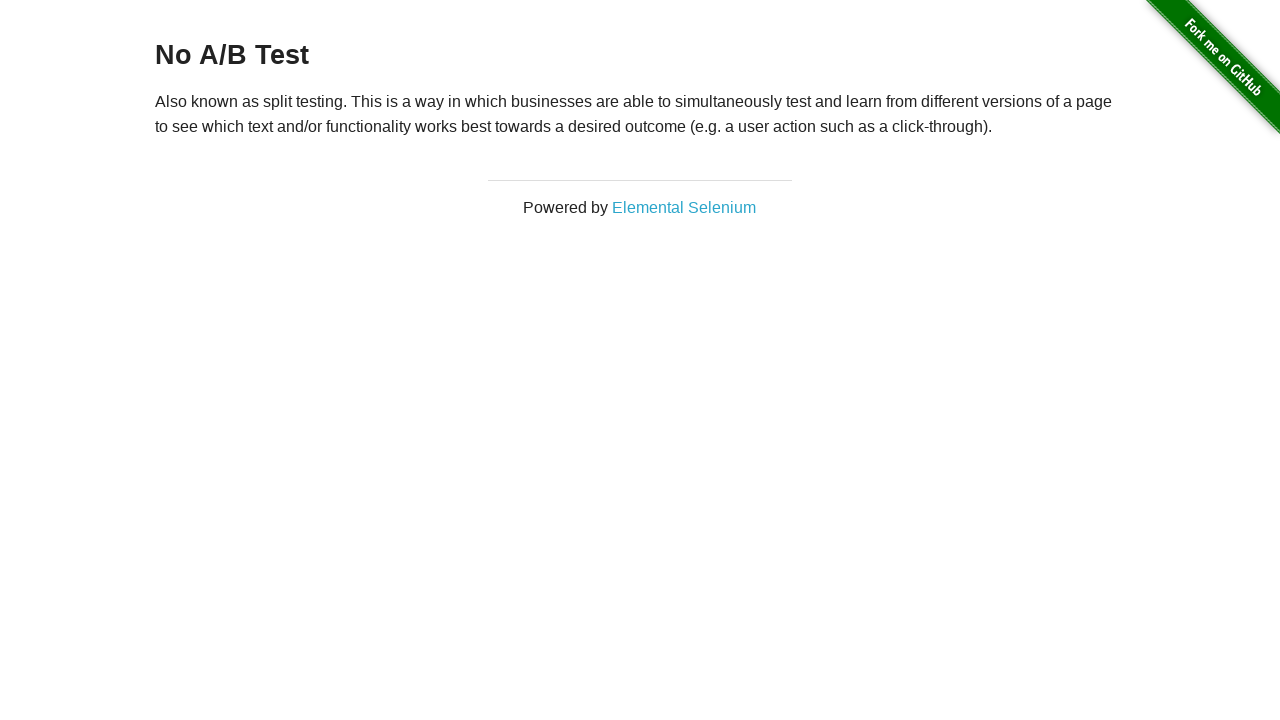

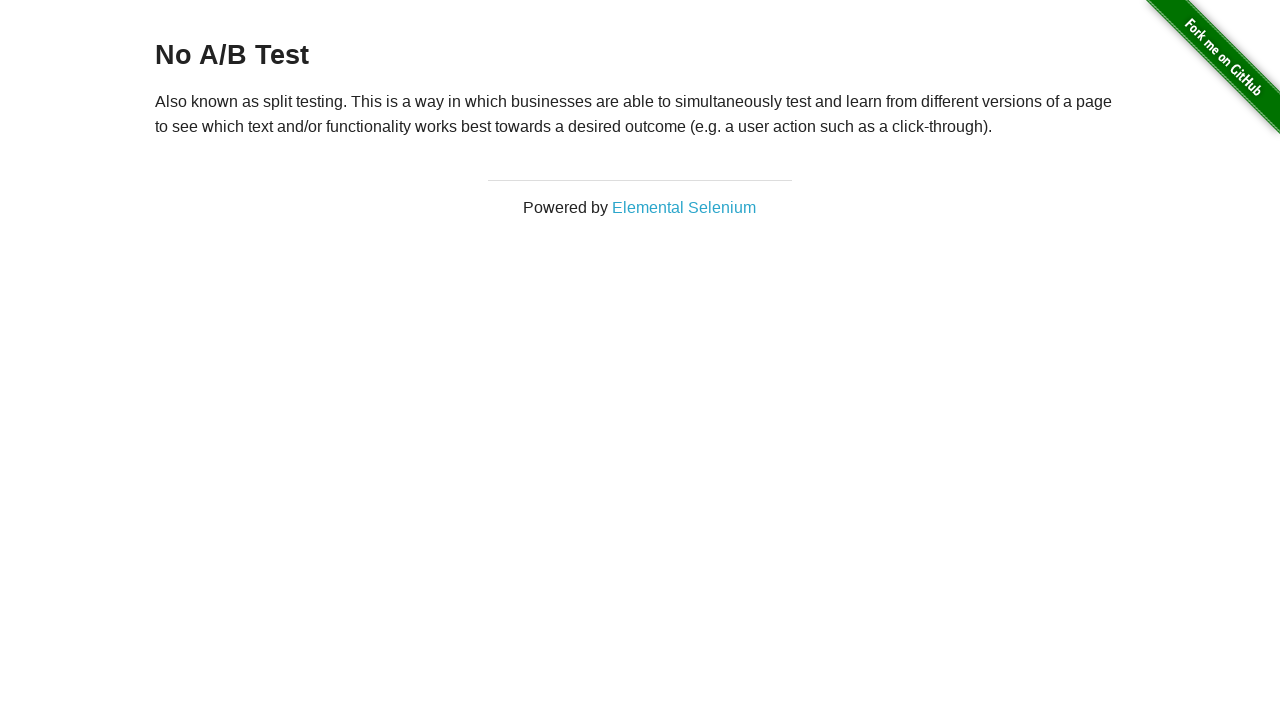